Tests the stock quote search functionality on Rediff by switching to the money iframe, searching for "YES BANK LTD", clicking the quote button, then handling the new window that opens by closing it and returning to the main page.

Starting URL: https://www.rediff.com/

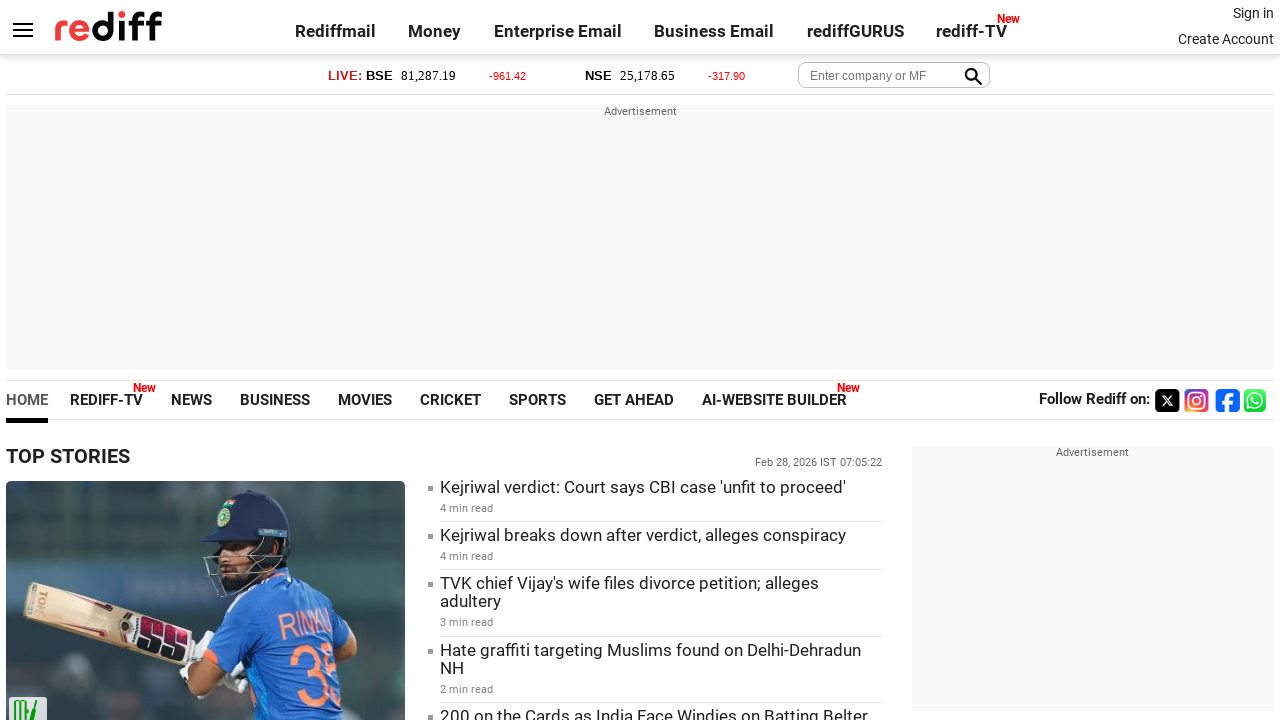

Located the money iframe
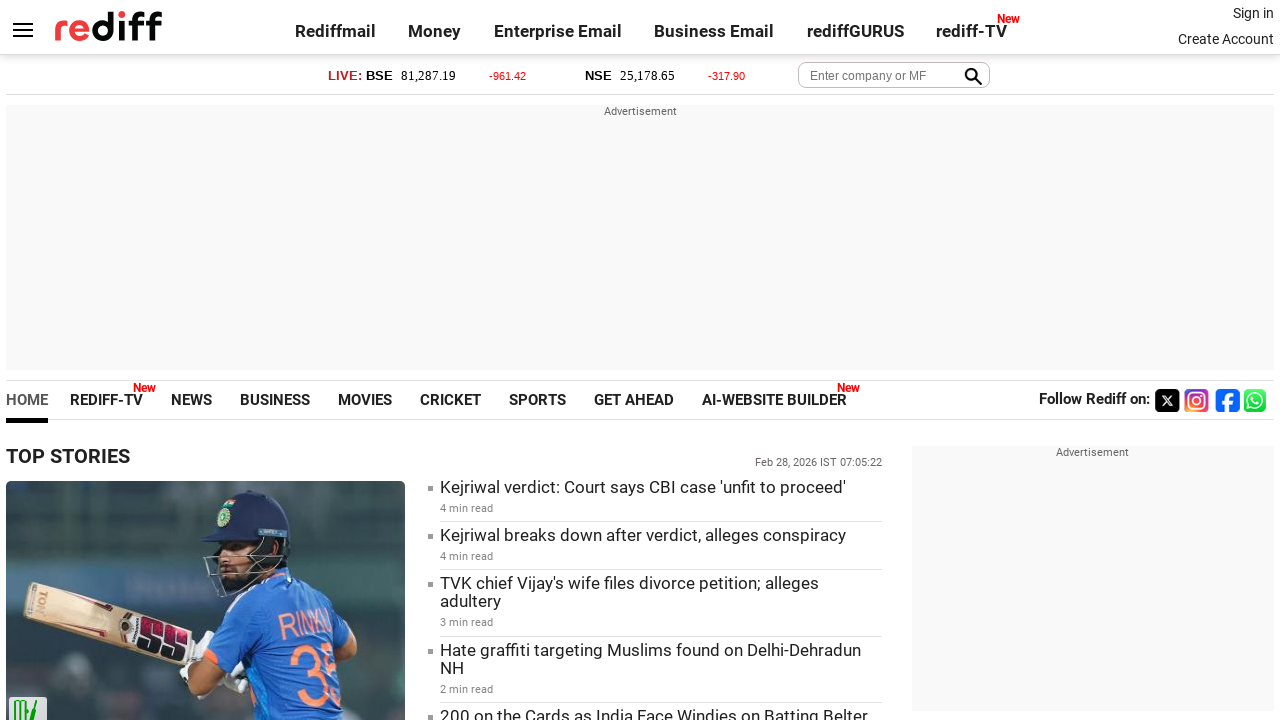

Filled query field with 'YES BANK LTD' on #moneyiframe >> internal:control=enter-frame >> #query
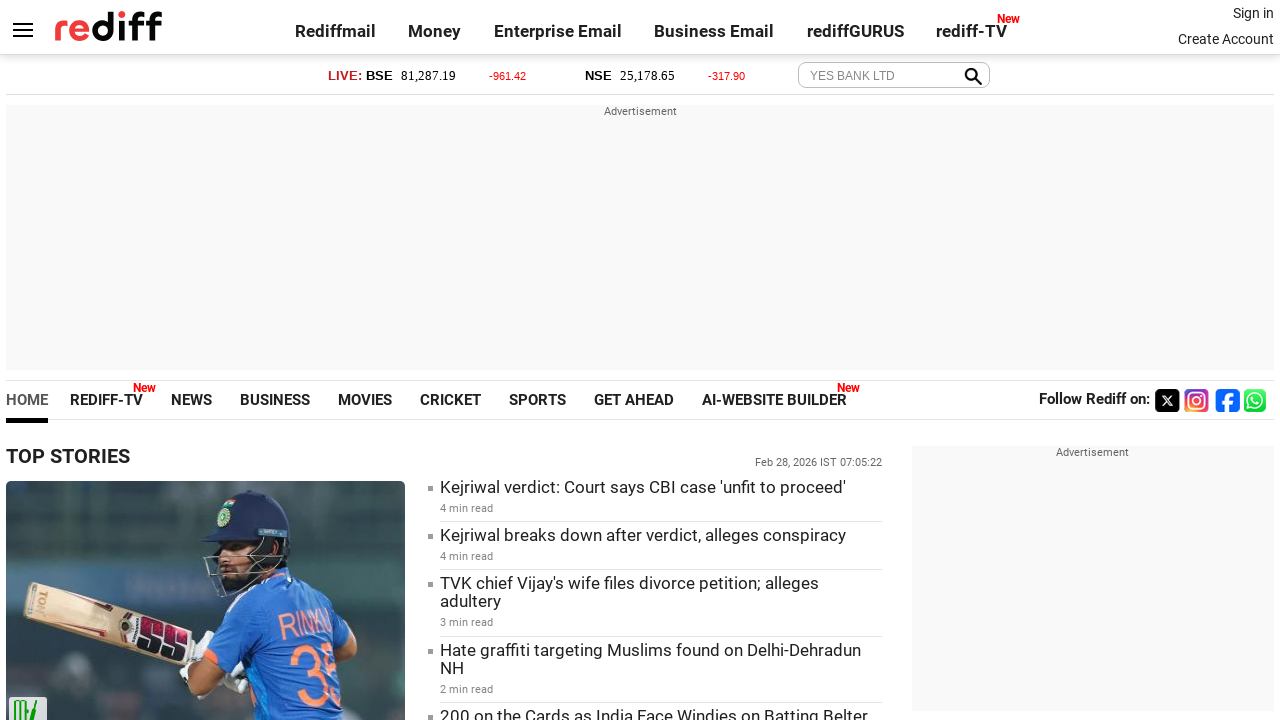

Clicked the get quote button at (969, 76) on #moneyiframe >> internal:control=enter-frame >> input.getqbtn
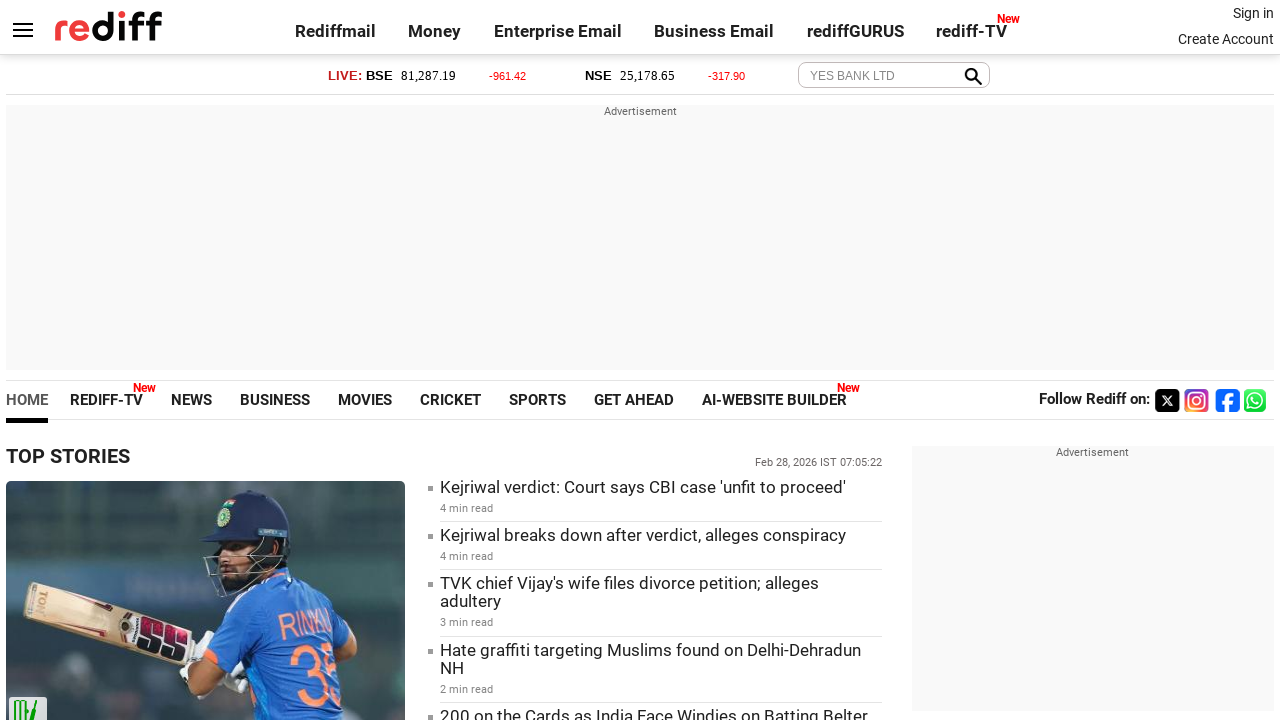

Waited for new page/popup to open
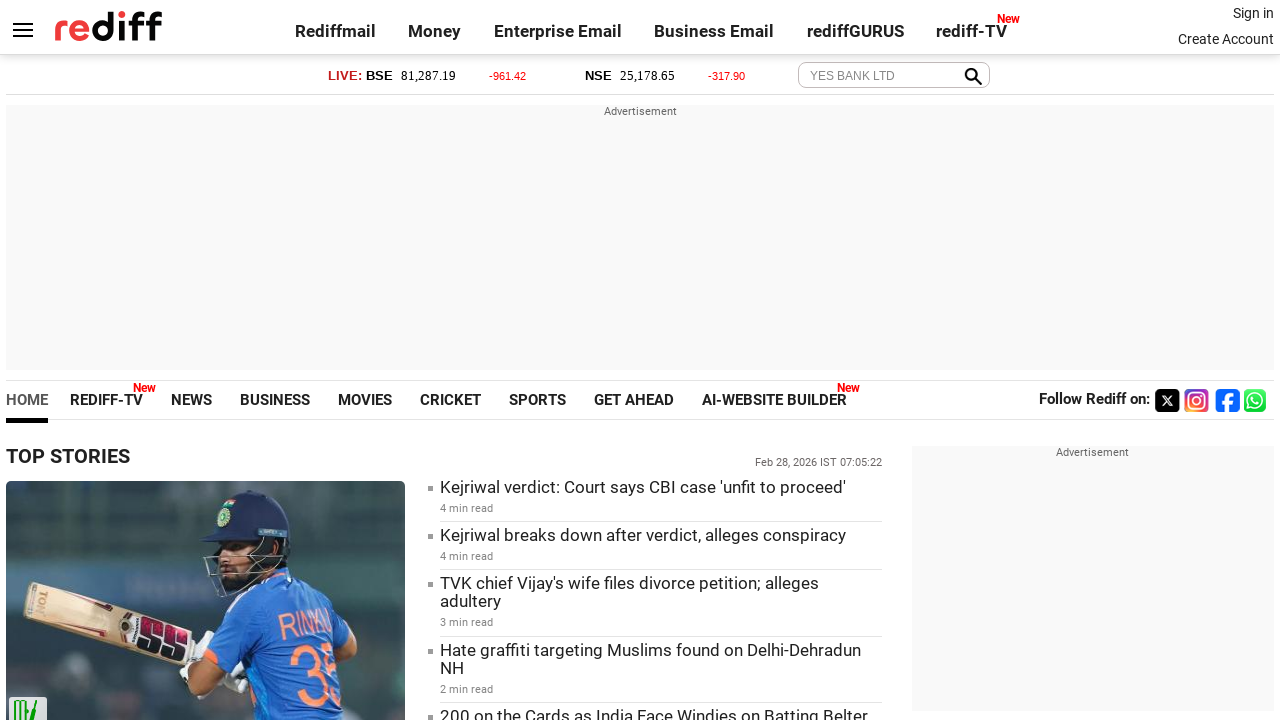

Retrieved all pages in context
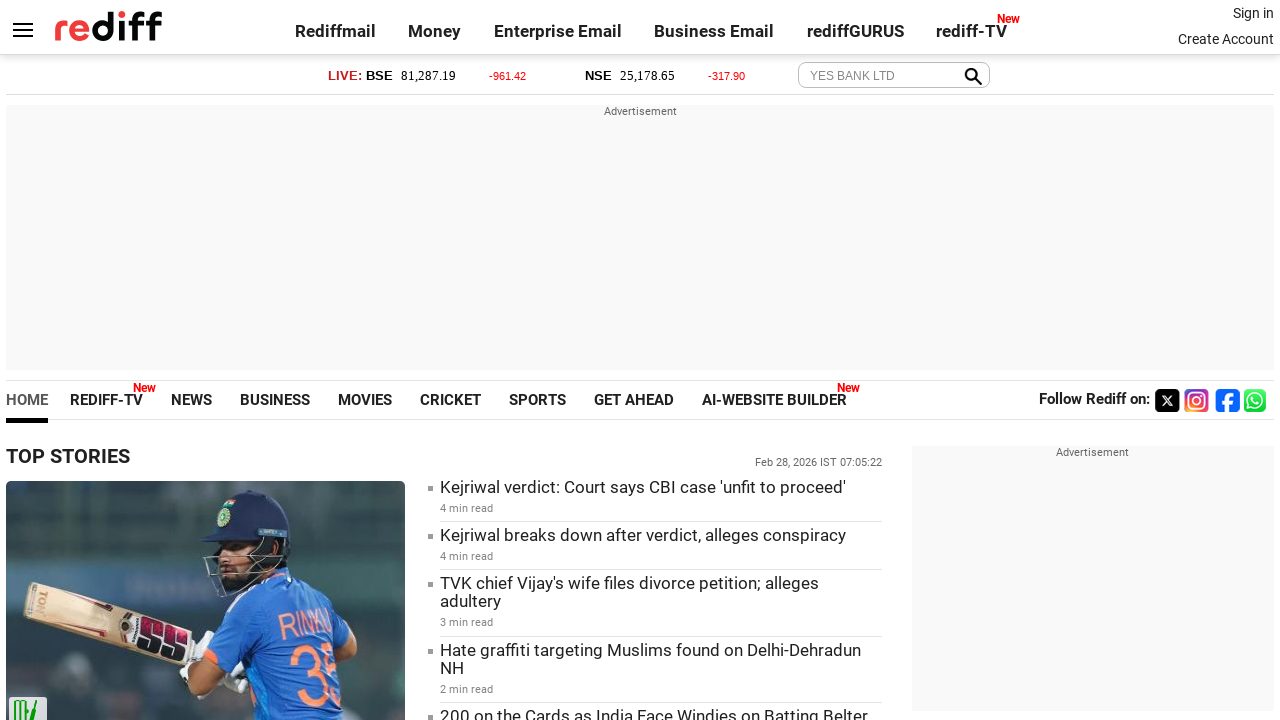

Brought main page to front
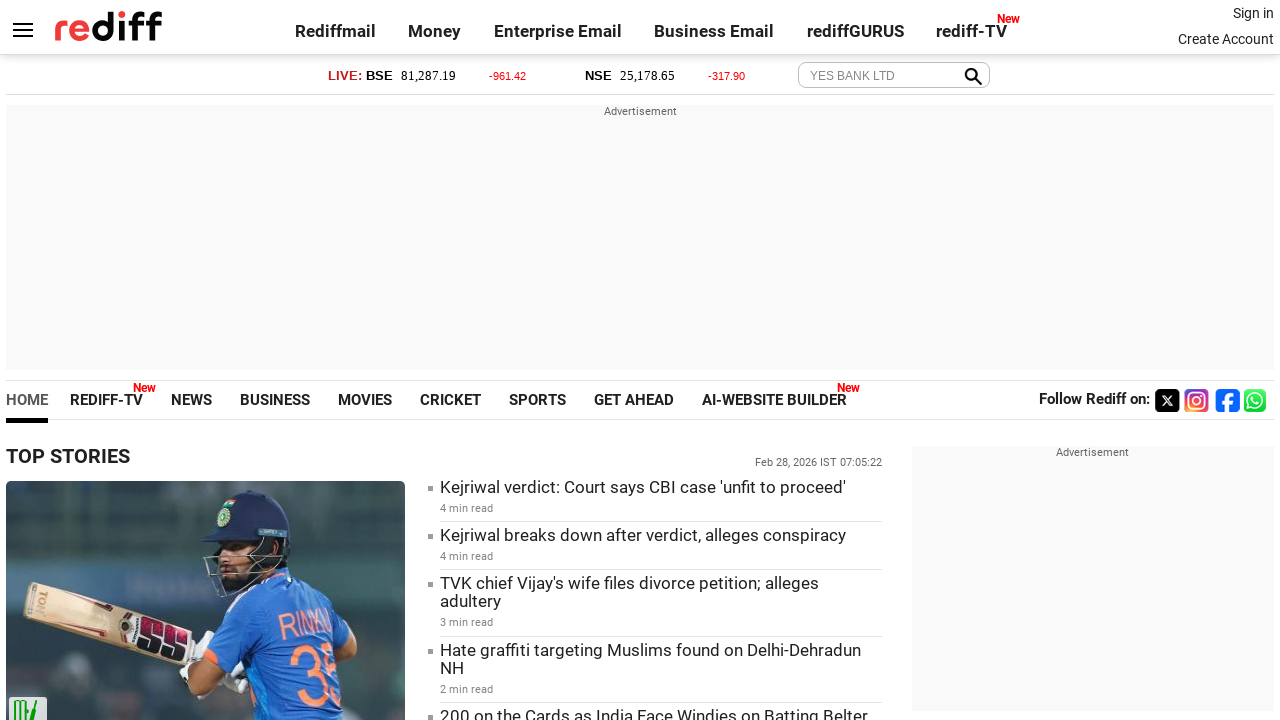

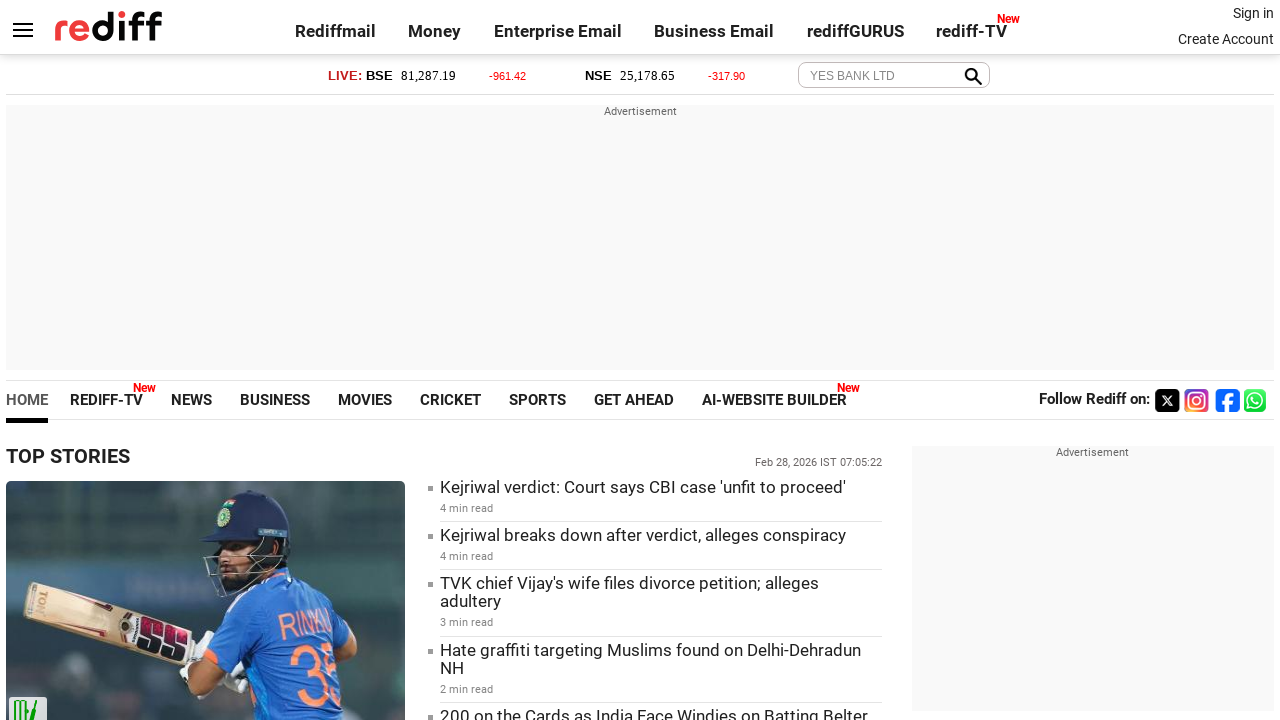